Navigates to the Gofile welcome page

Starting URL: https://gofile.io/welcome

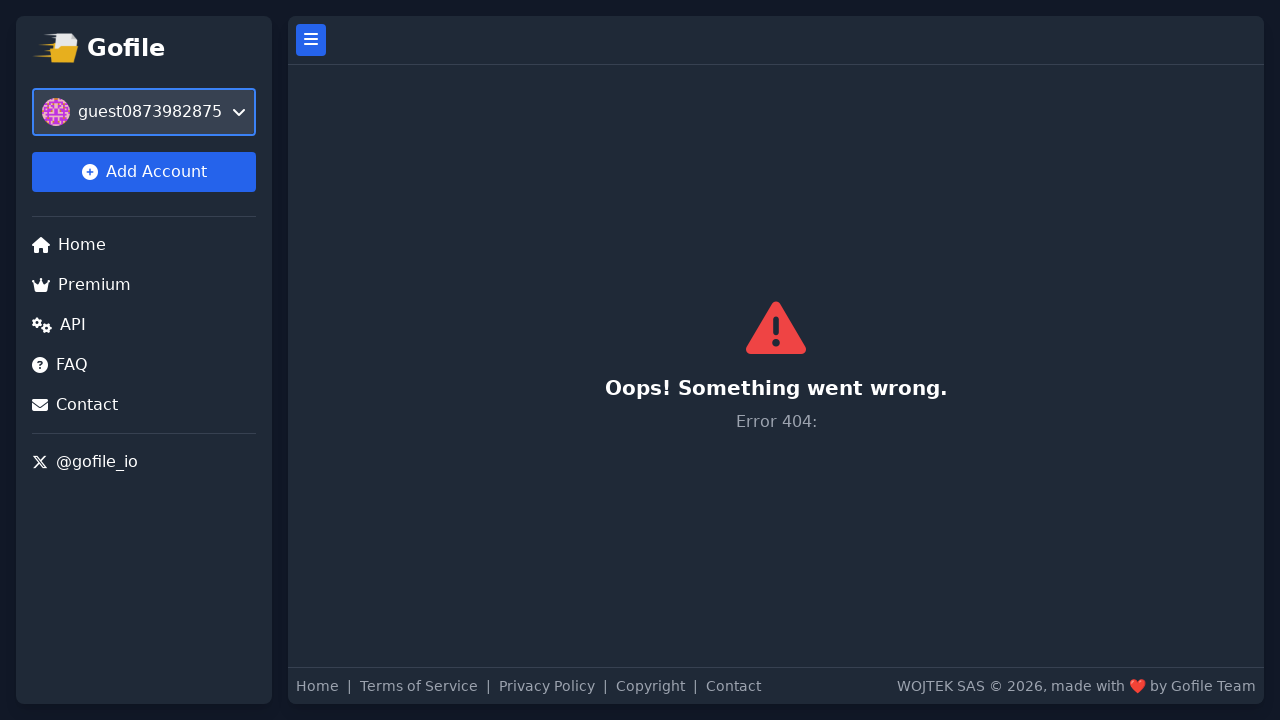

Navigated to Gofile welcome page
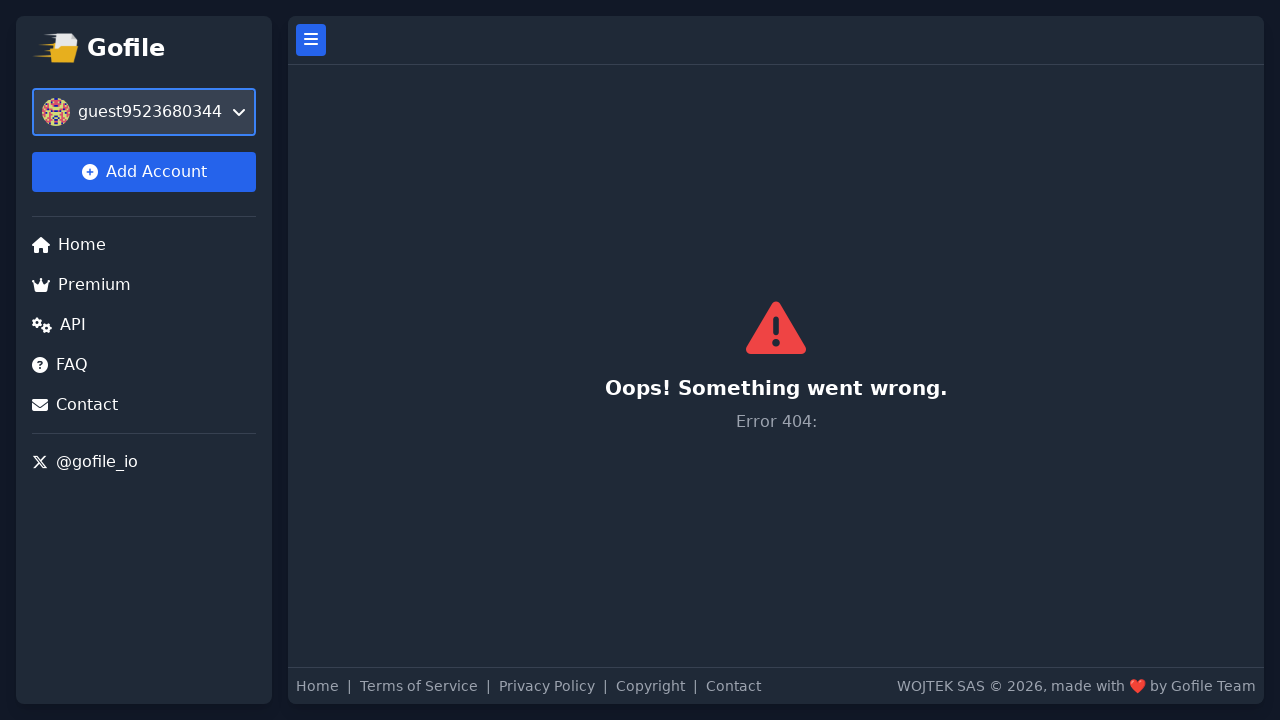

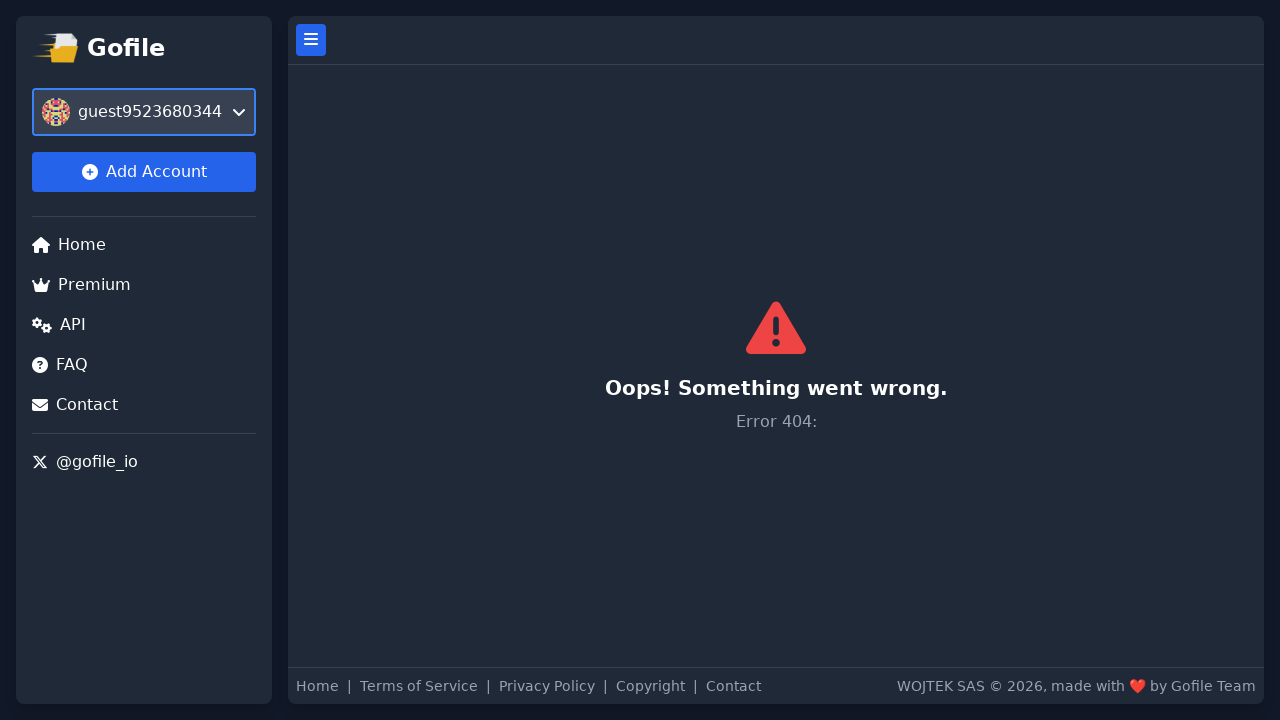